Tests the Python.org search functionality by entering "pycon" in the search box and submitting the search form

Starting URL: http://www.python.org

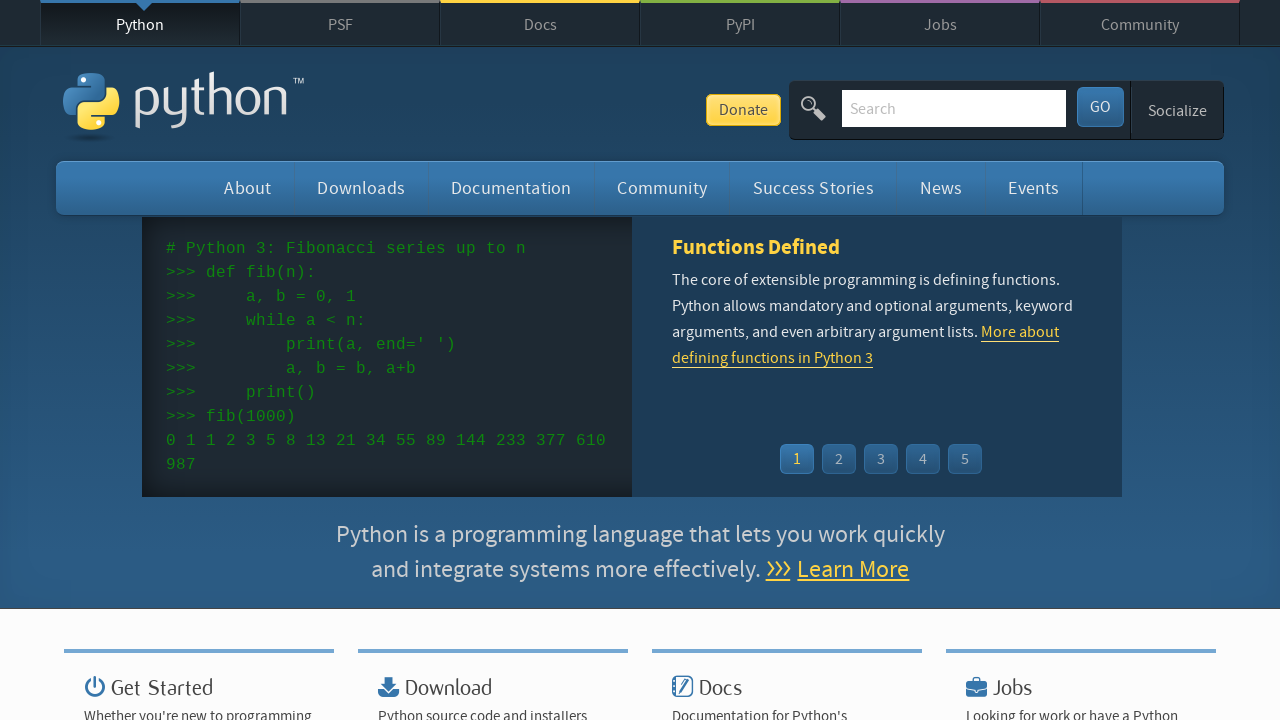

Verified page title contains 'Python'
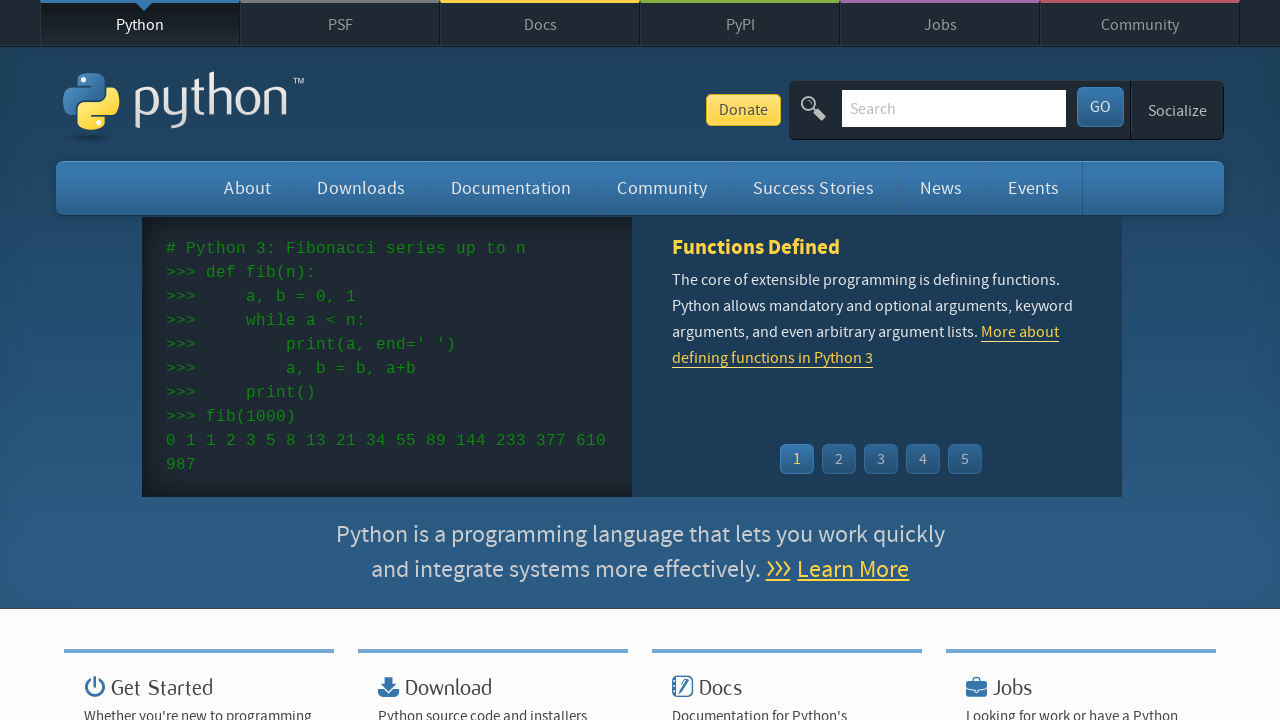

Filled search box with 'pycon' on input[name='q']
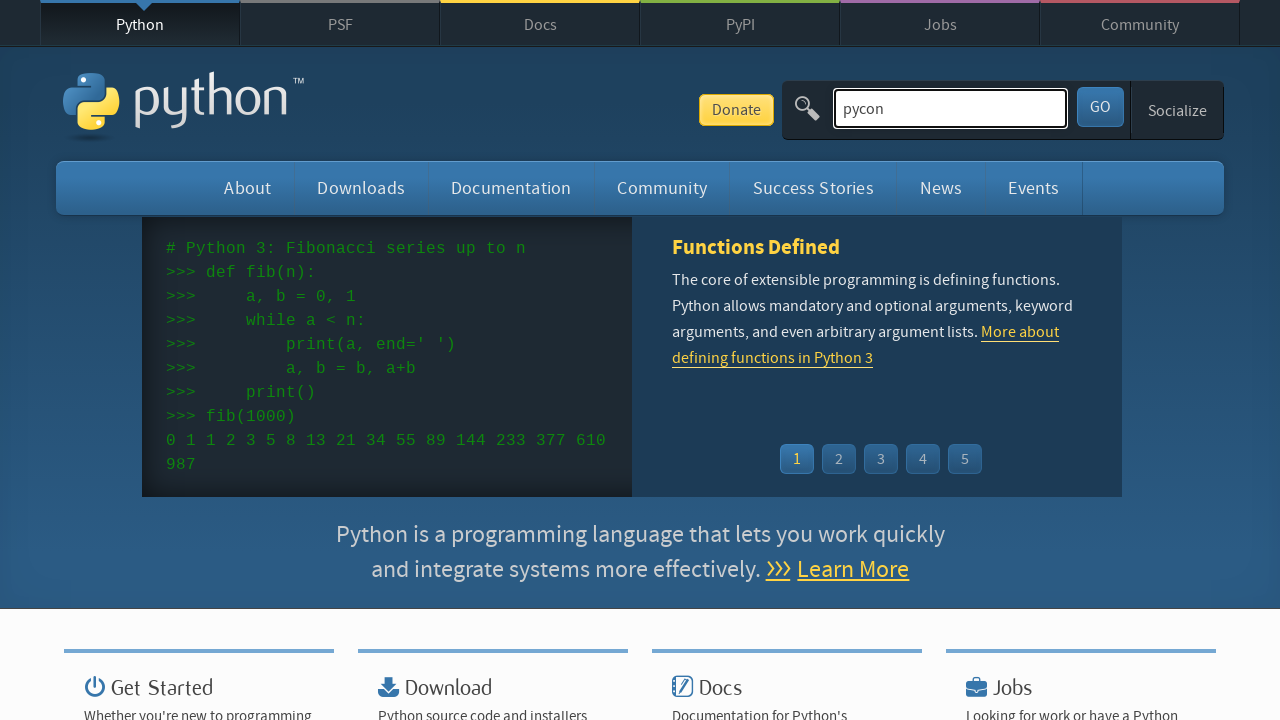

Submitted search form by pressing Enter on input[name='q']
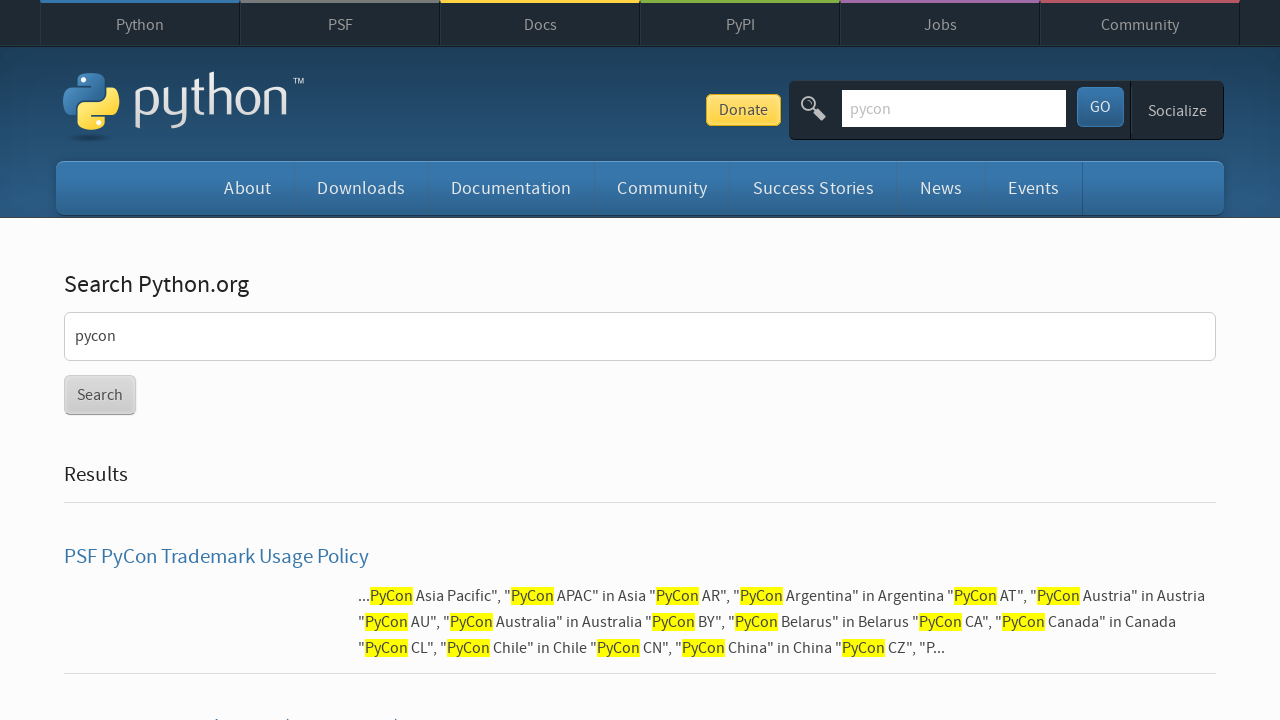

Waited for network idle after search submission
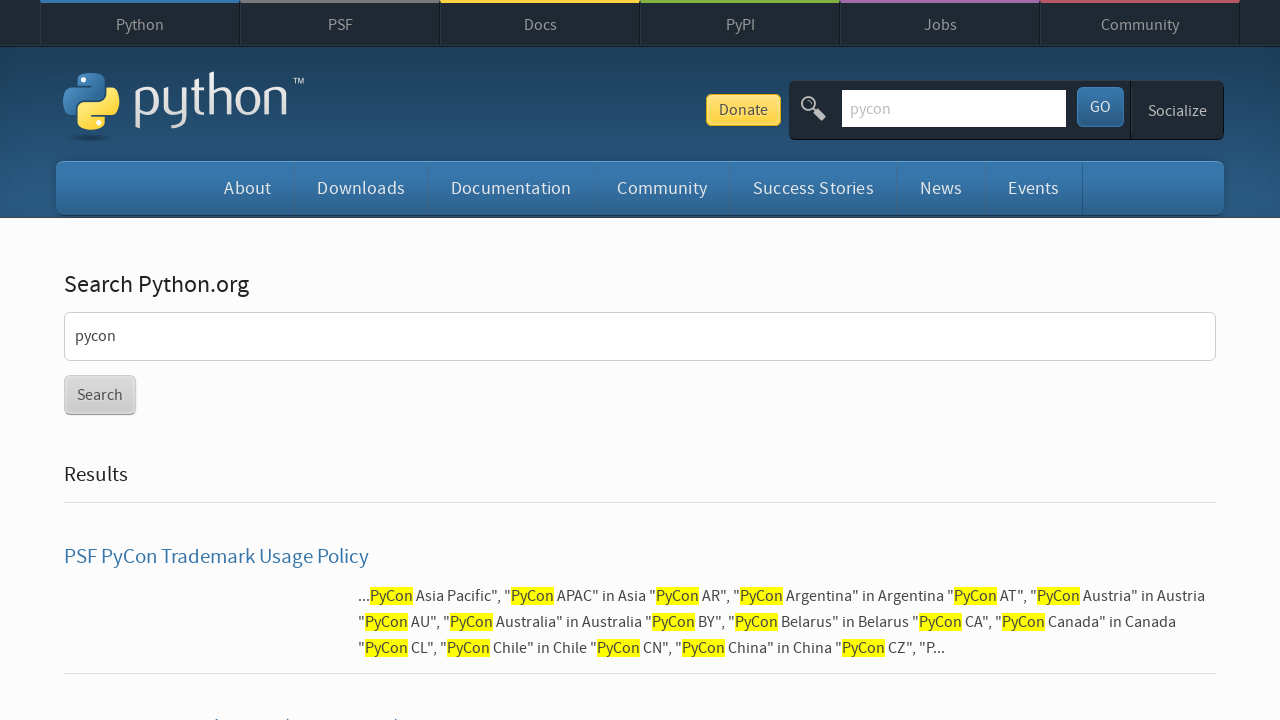

Verified search results were found (no 'No results found' message)
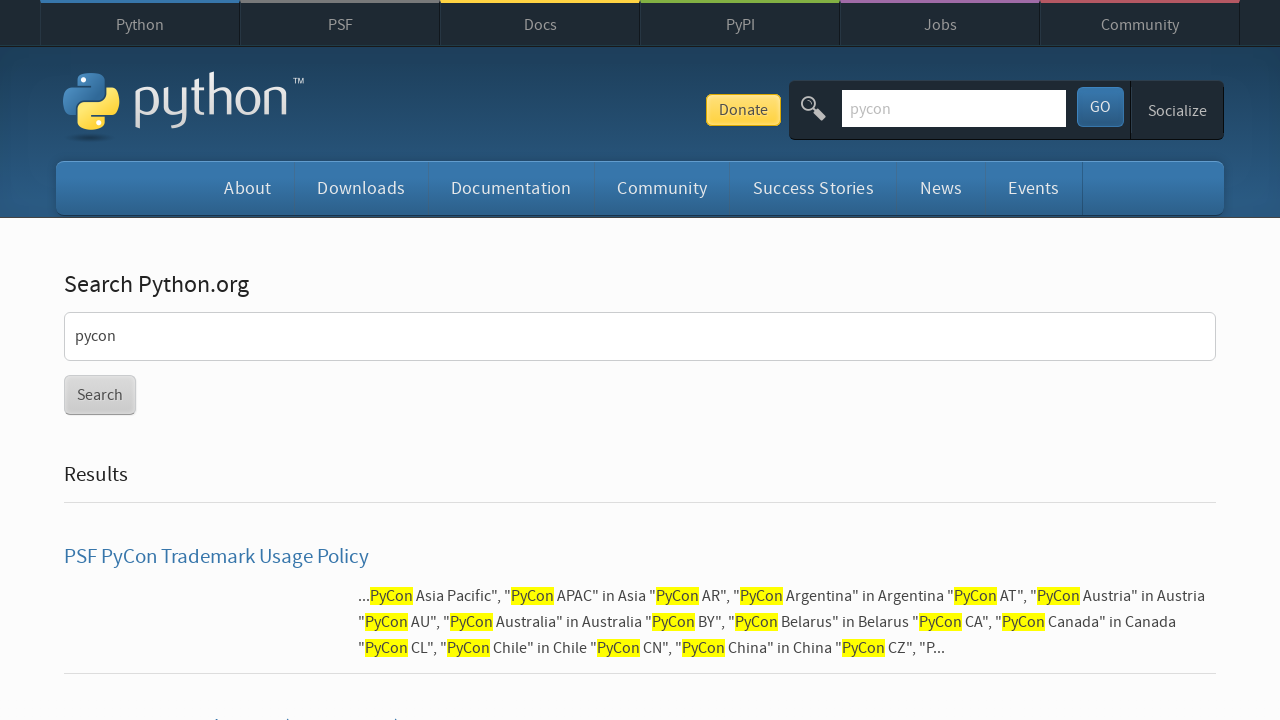

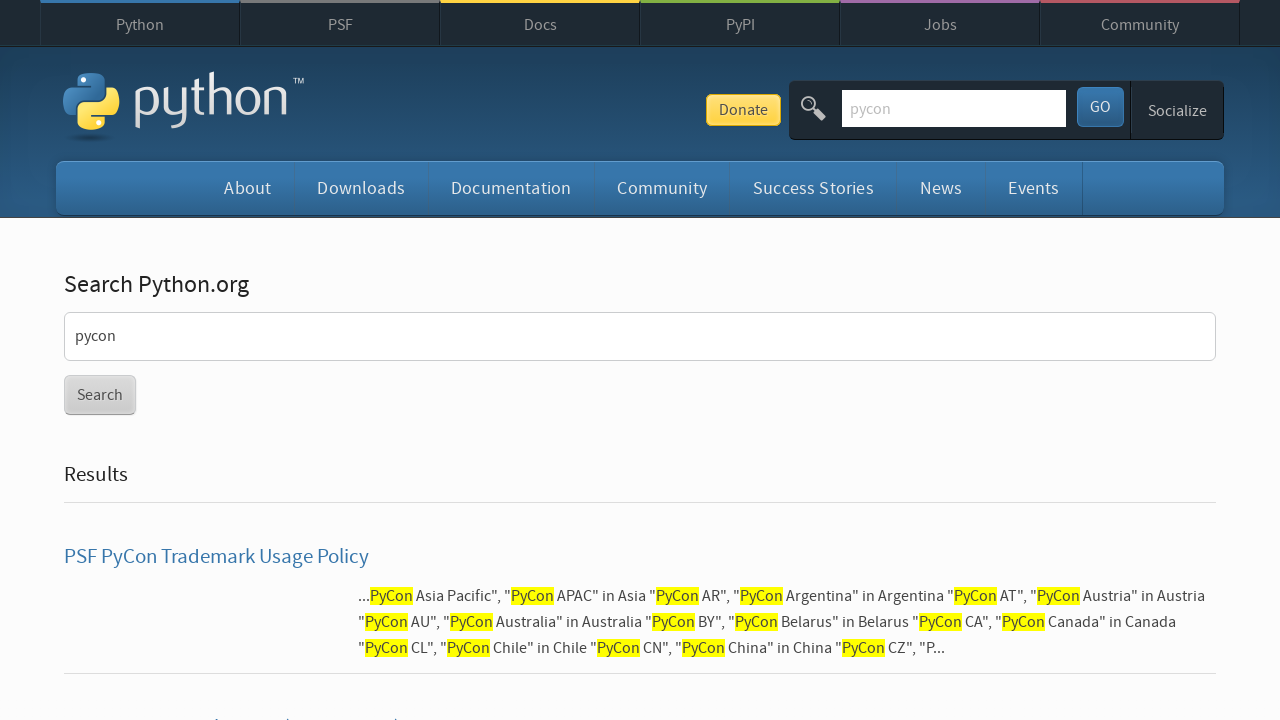